Tests editable search dropdown on React Semantic UI by typing country names and pressing Tab to select.

Starting URL: https://react.semantic-ui.com/maximize/dropdown-example-search-selection/

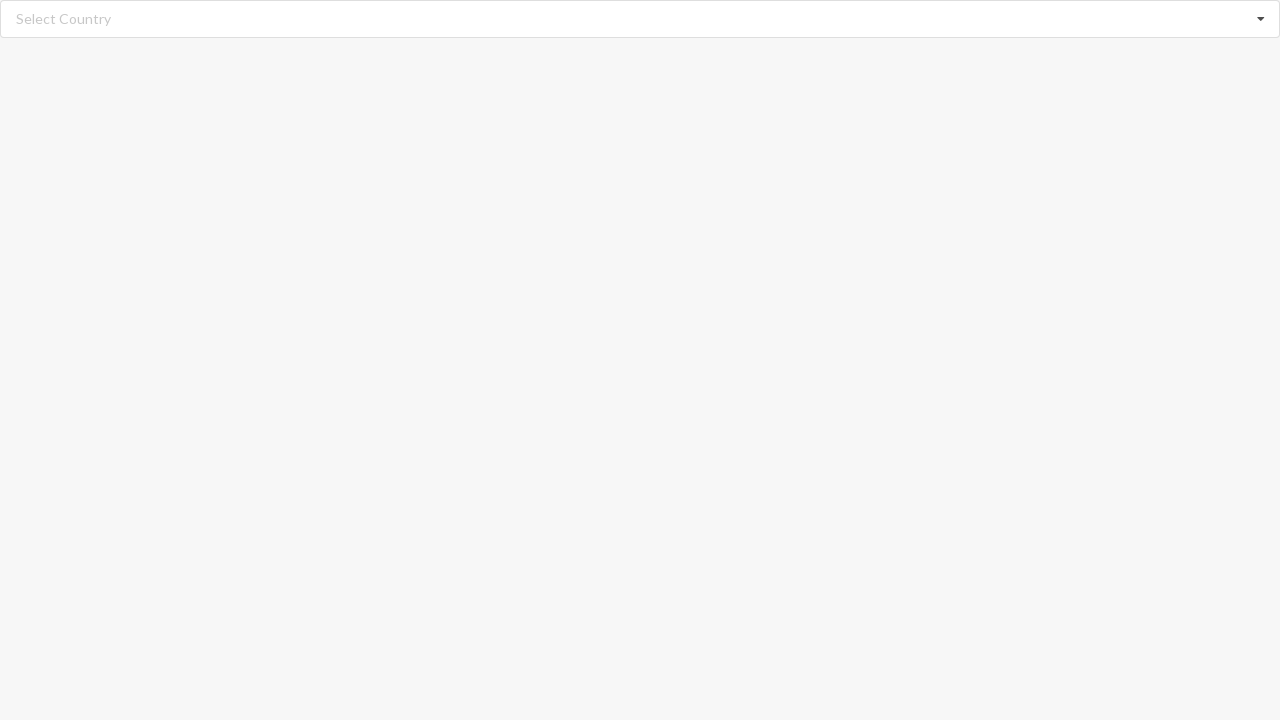

Typed 'Algeria' into the editable search dropdown on input.search
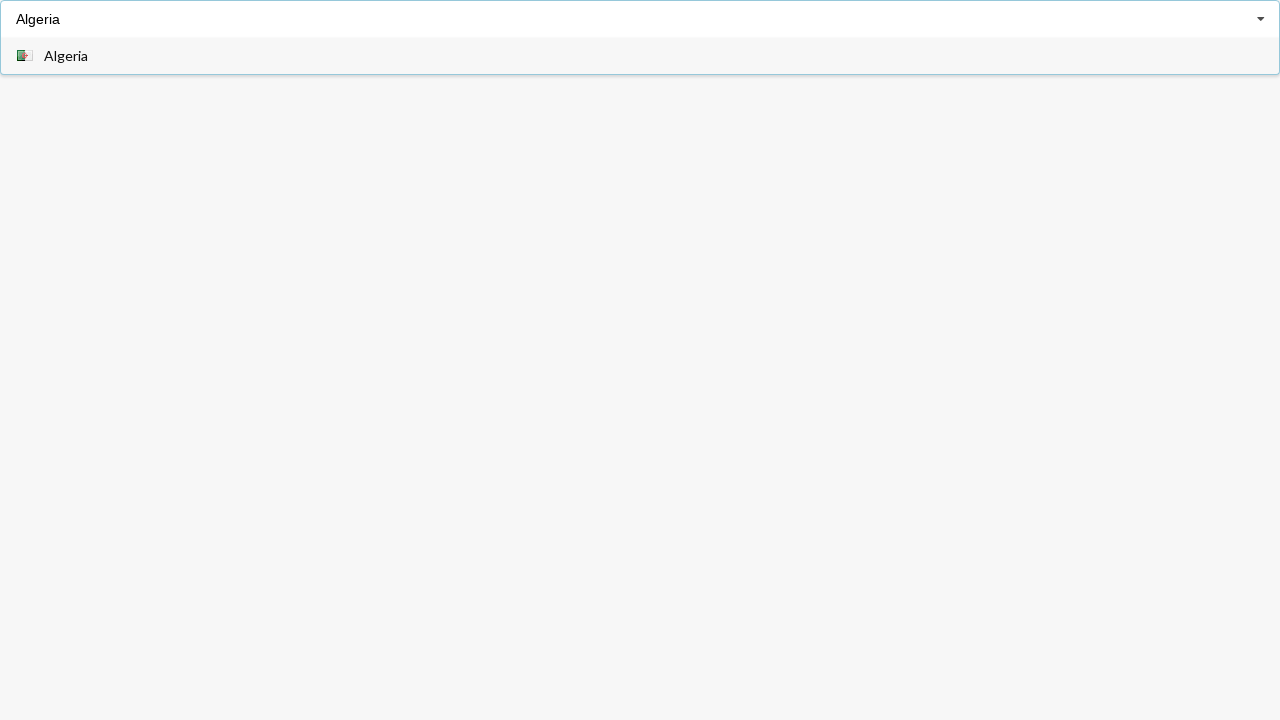

Pressed Tab to select 'Algeria' from the dropdown
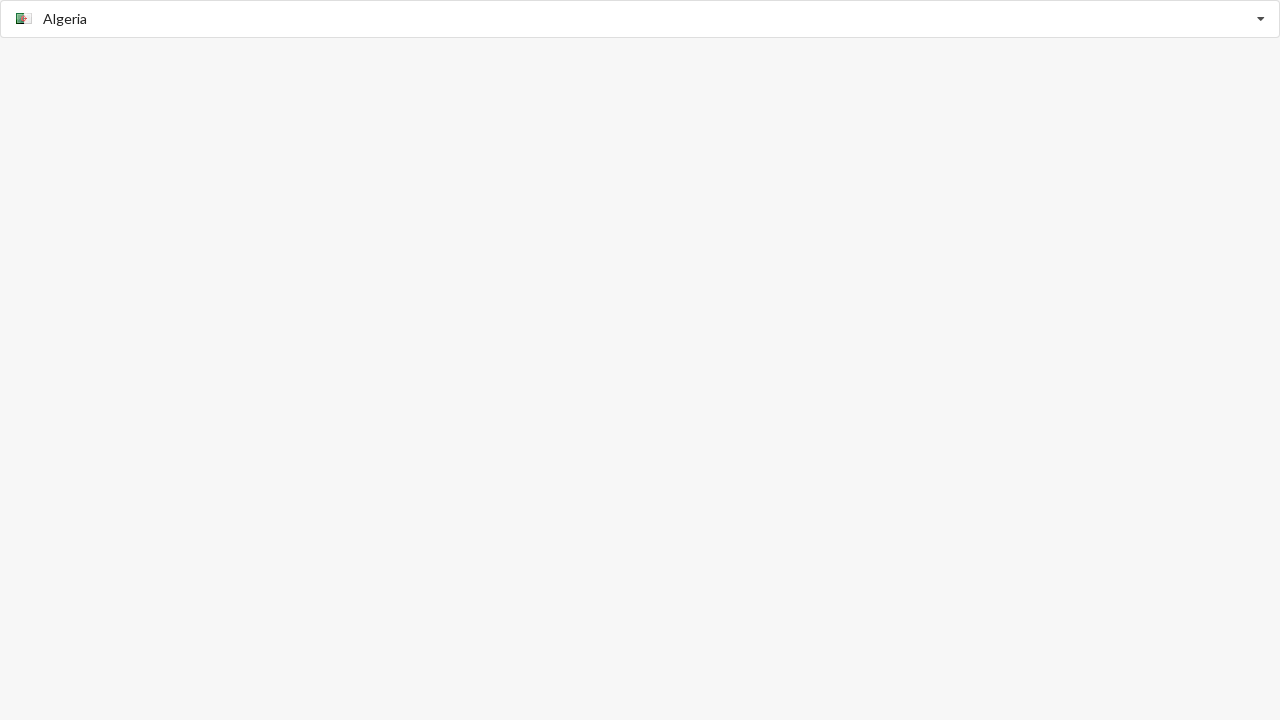

Typed 'Belgium' into the editable search dropdown on input.search
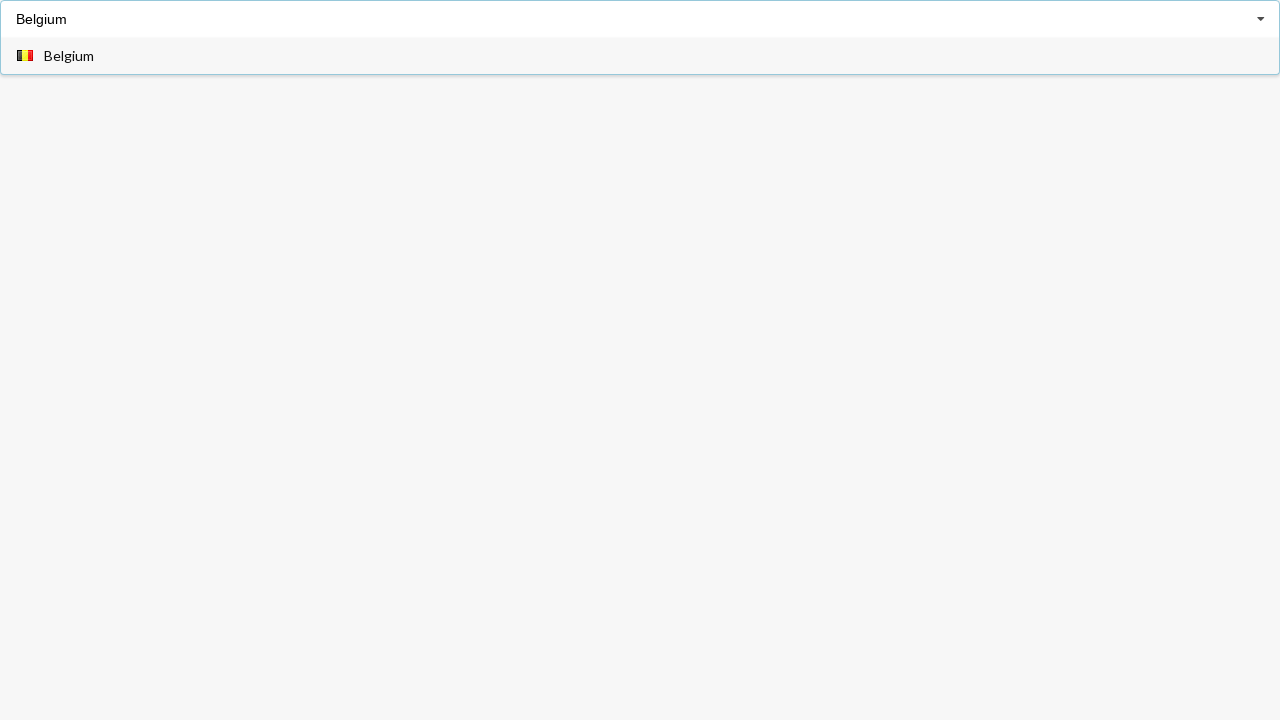

Pressed Tab to select 'Belgium' from the dropdown
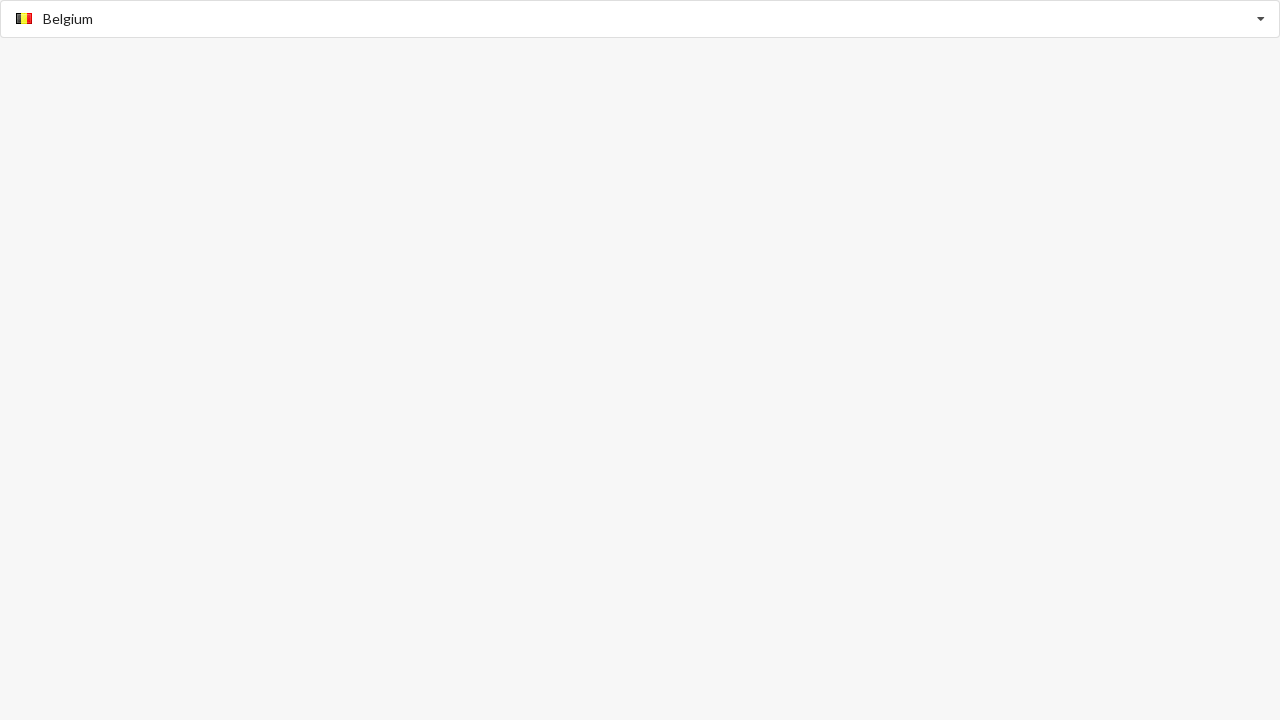

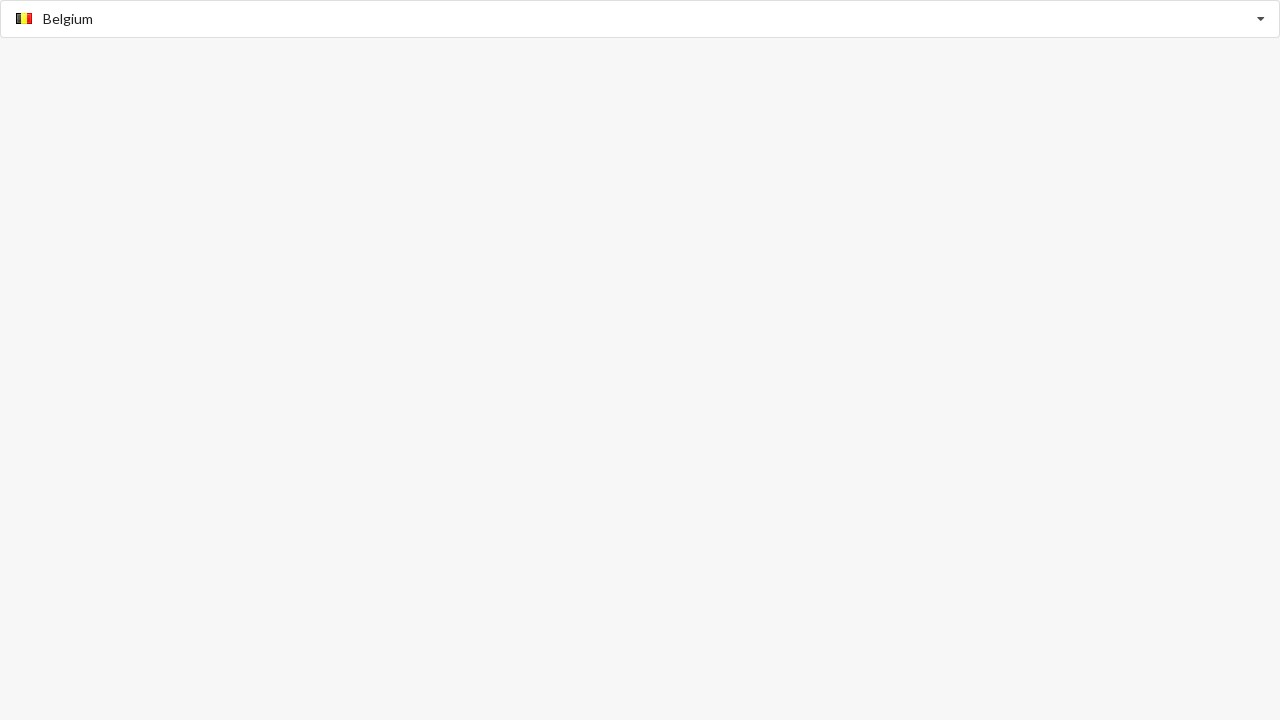